Tests search functionality by clicking search, entering a query, and verifying results appear

Starting URL: https://playwright.dev/

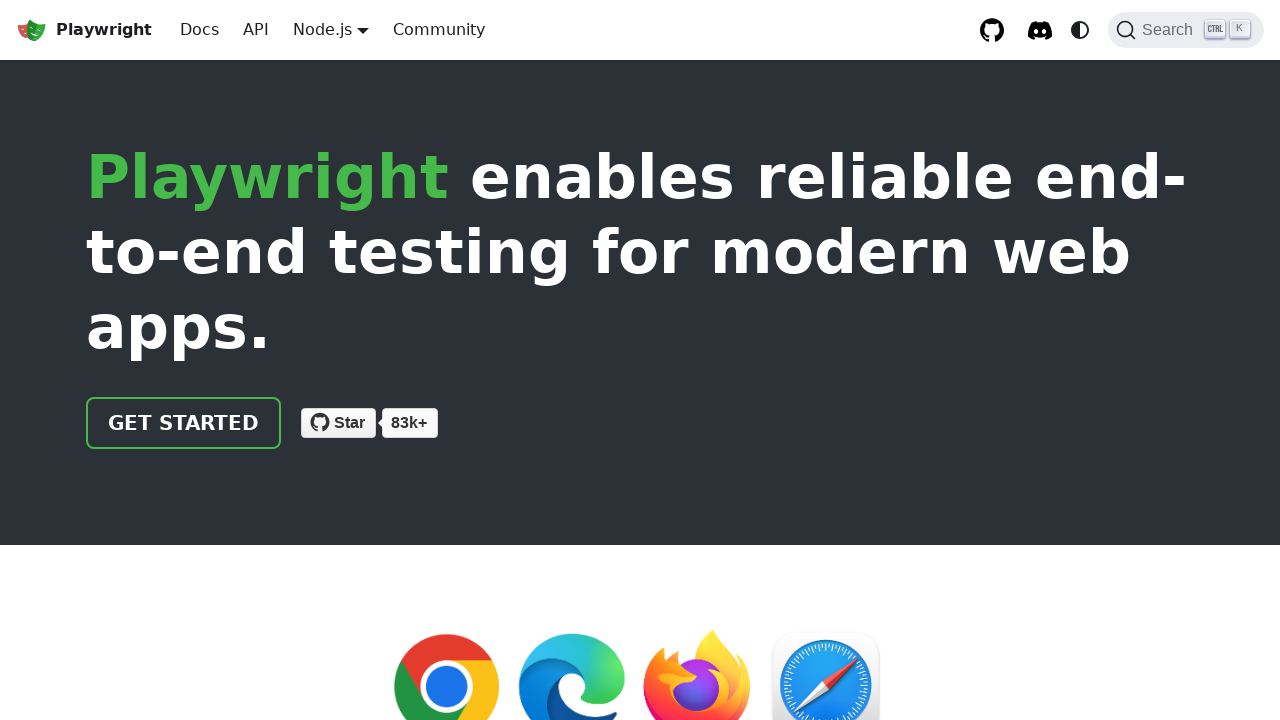

Clicked search button in navigation at (1171, 30) on xpath=//*[@id="__docusaurus"]/nav/div[1]/div[2]/div[2]/button/span[1]/span
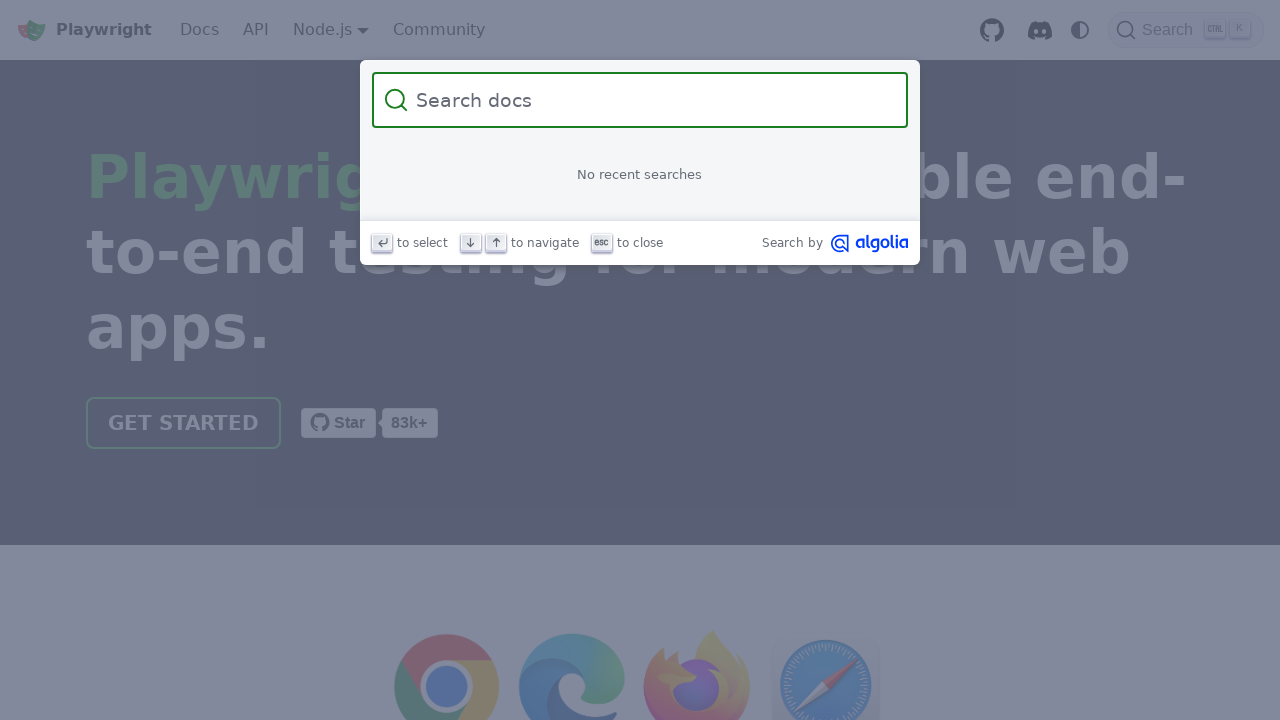

Entered 'browser' in search field on input[placeholder="Search docs"]
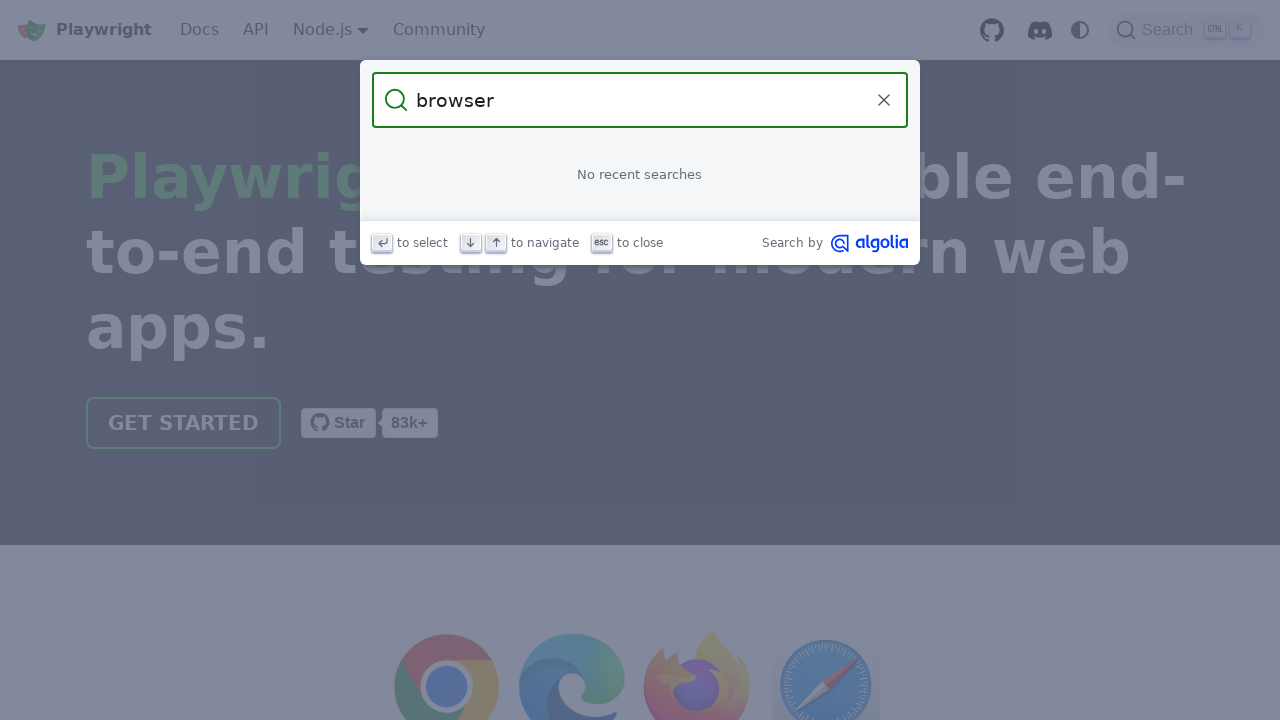

Pressed Enter to execute search
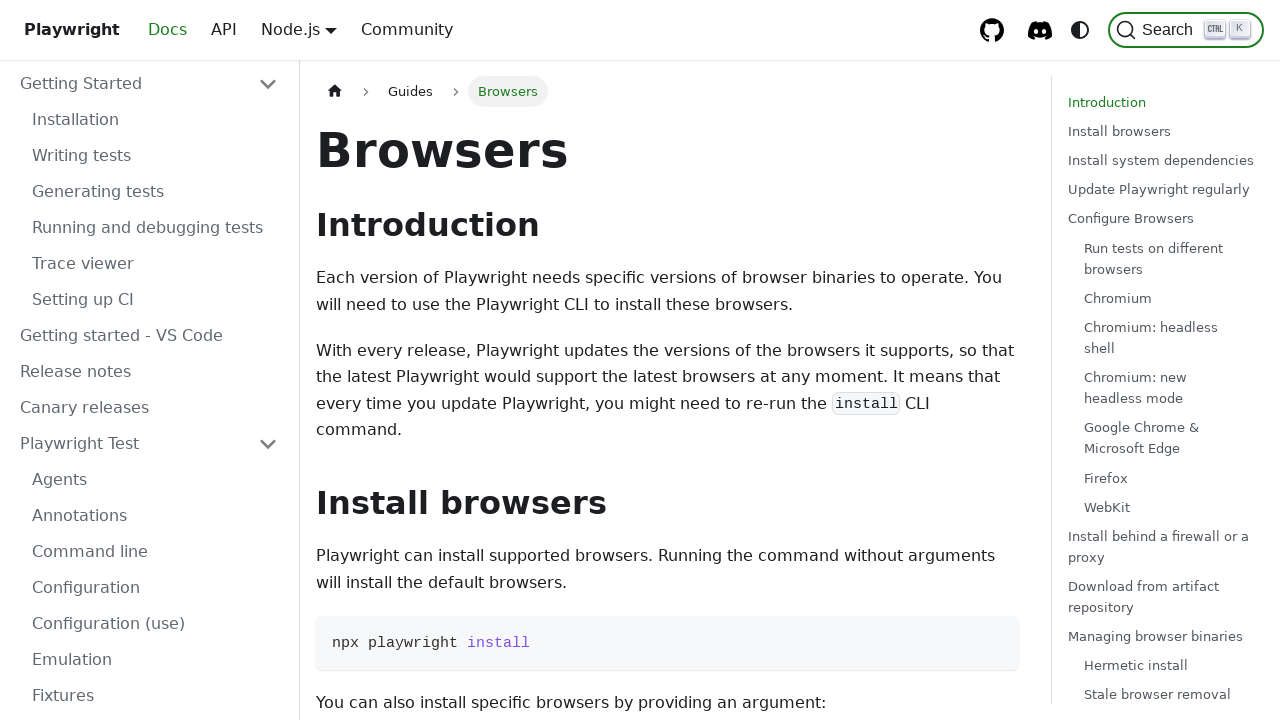

Search results appeared
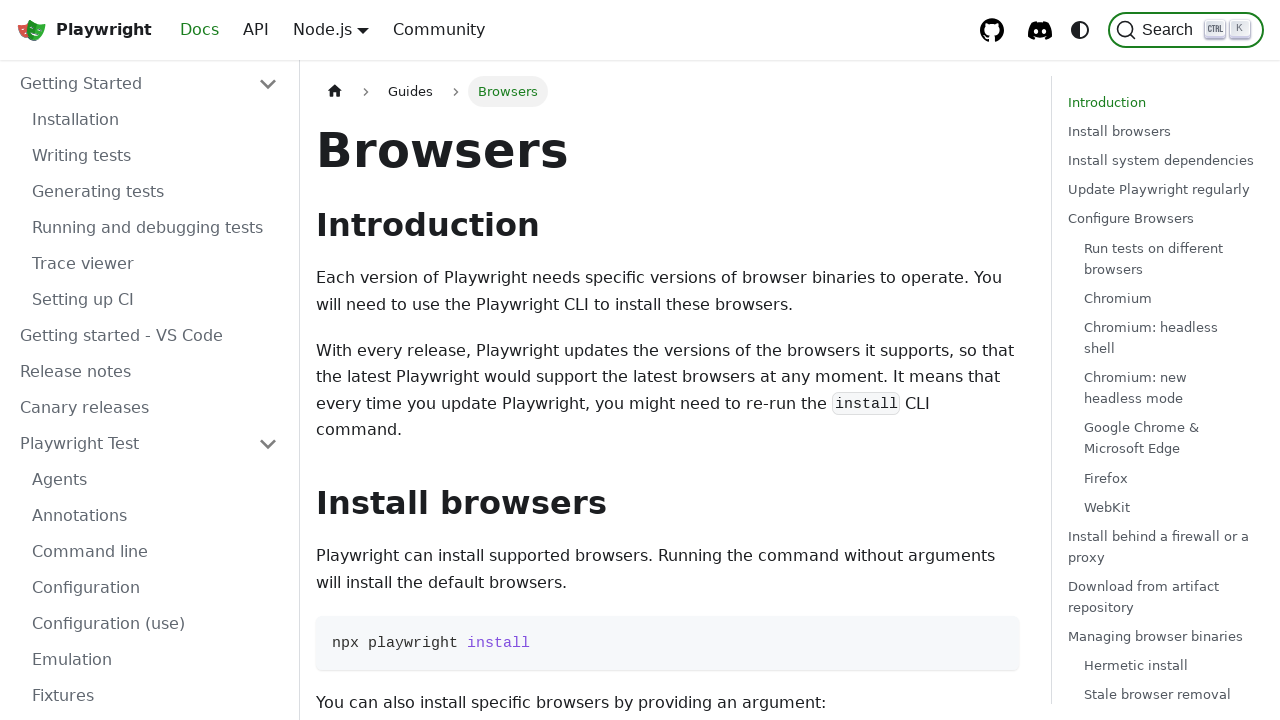

First search result containing 'browser' is visible
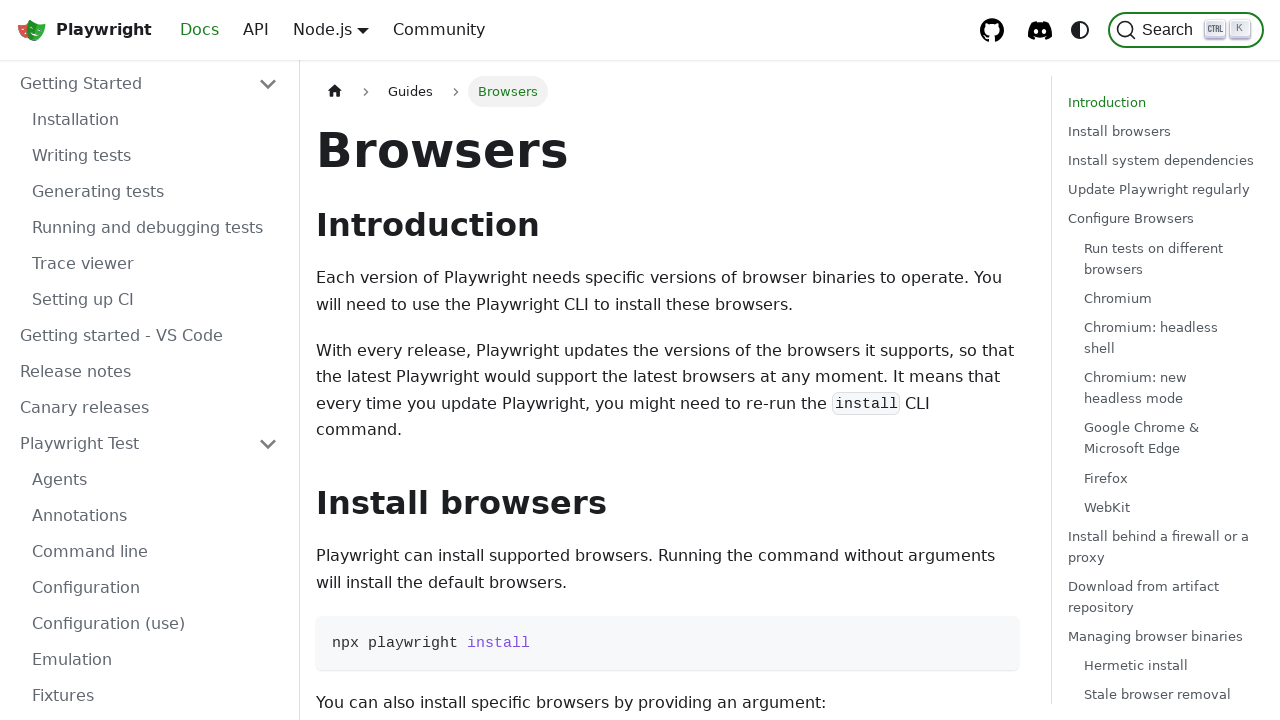

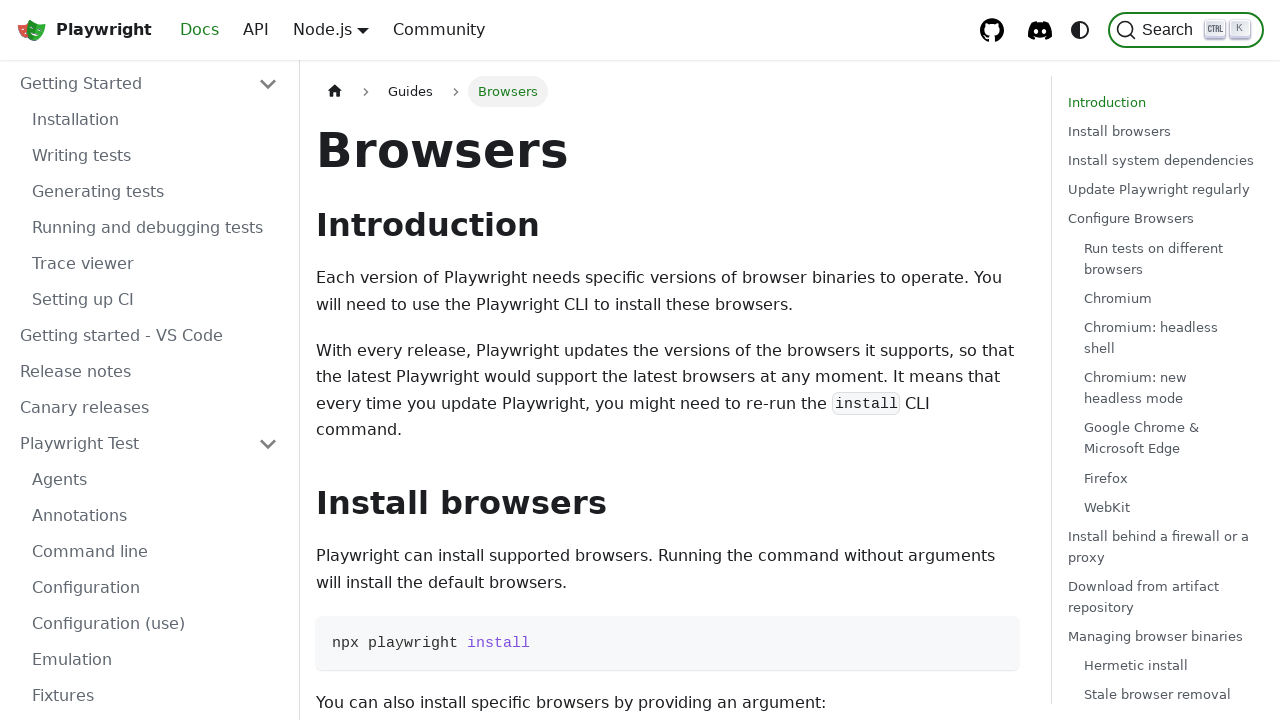